Tests checkbox checked attribute by clicking to toggle the first checkbox and verifying the checked attribute changes

Starting URL: http://the-internet.herokuapp.com/checkboxes

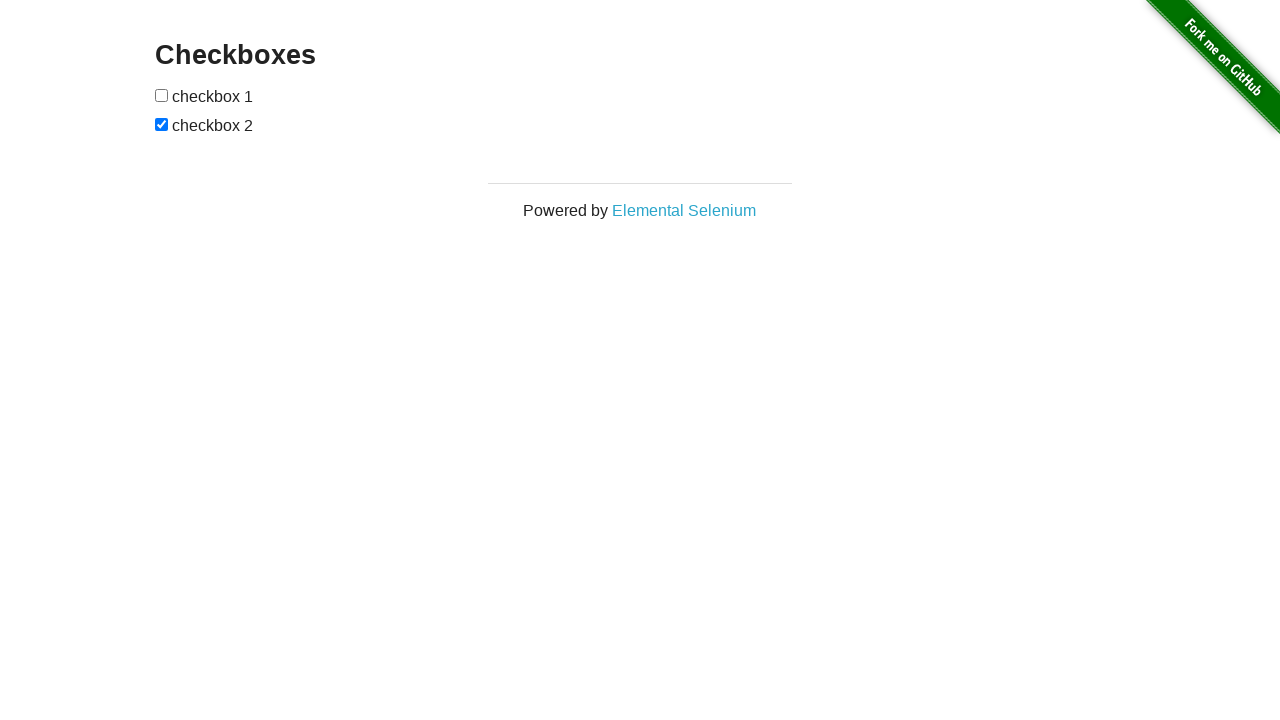

Waited for checkboxes to load on the page
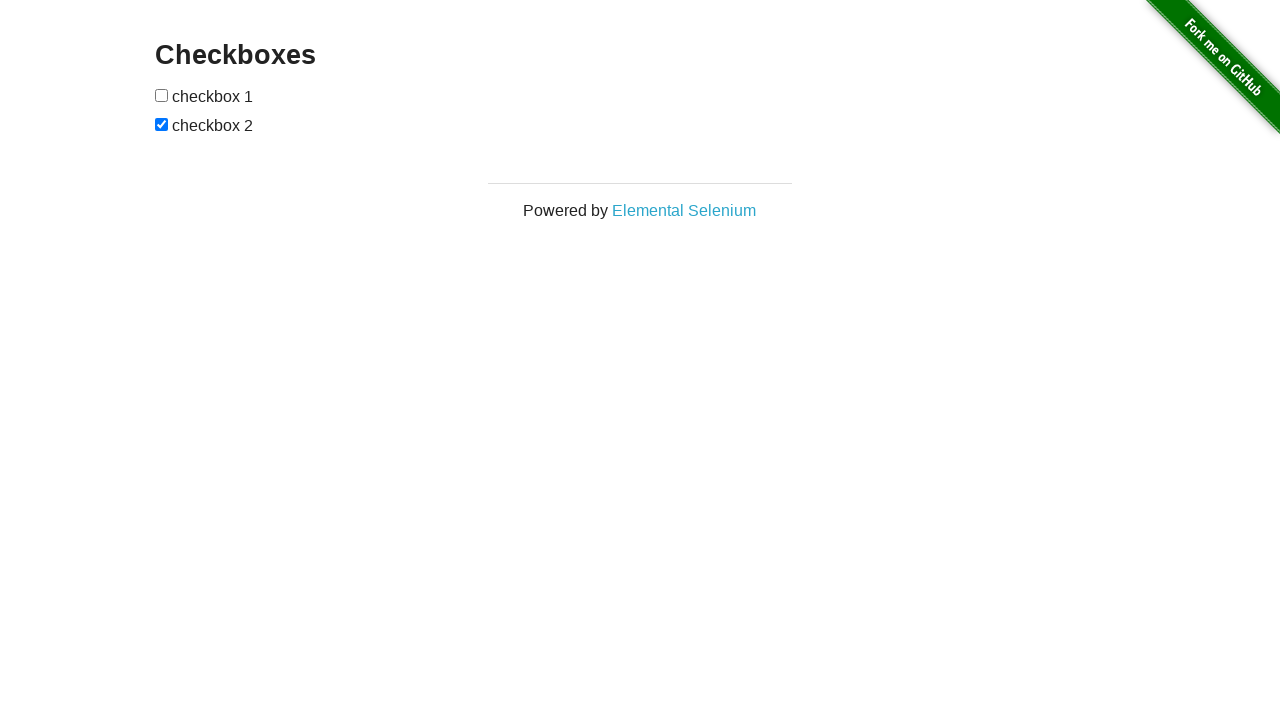

Located the first checkbox element
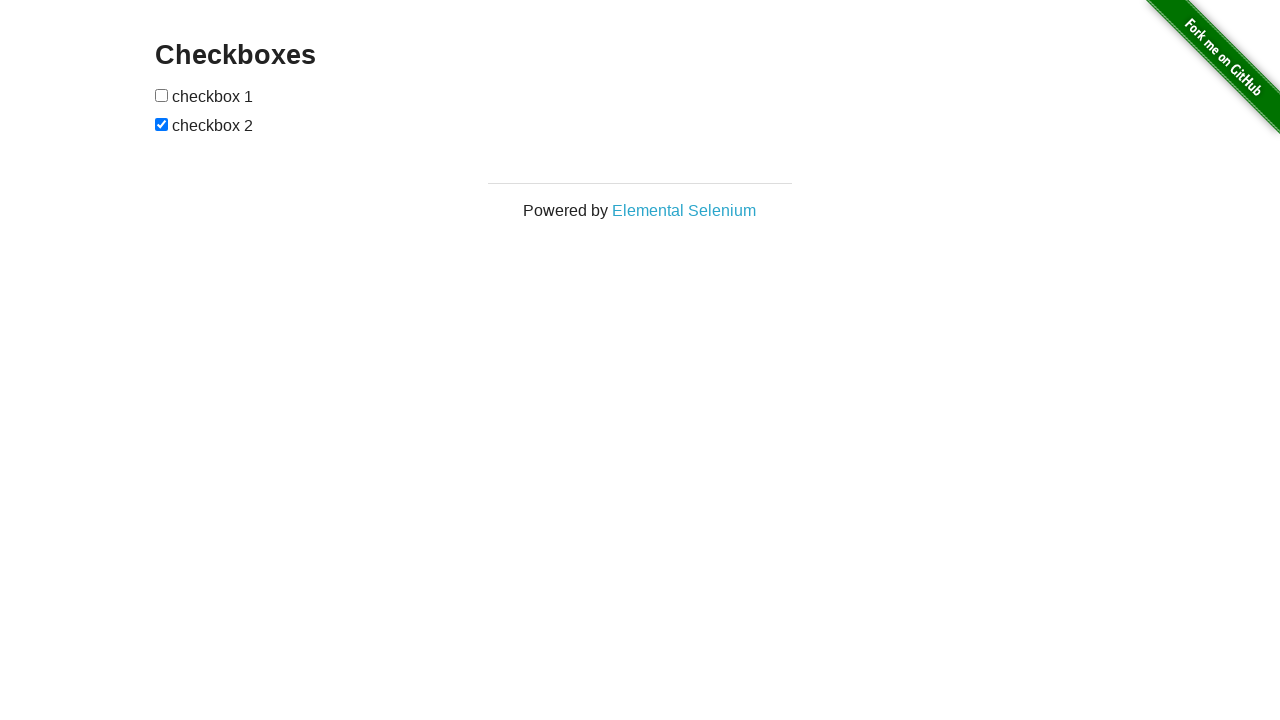

Clicked first checkbox to toggle it checked at (162, 95) on #checkboxes input >> nth=0
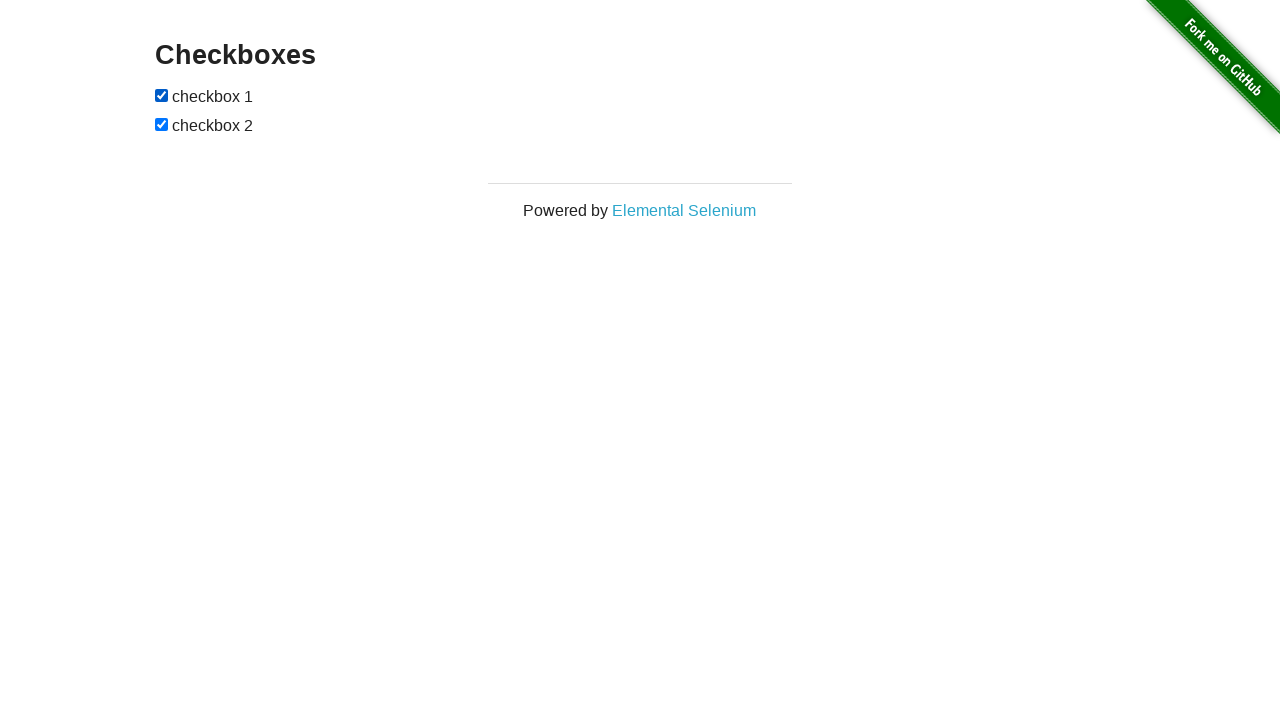

Clicked first checkbox again to toggle it unchecked at (162, 95) on #checkboxes input >> nth=0
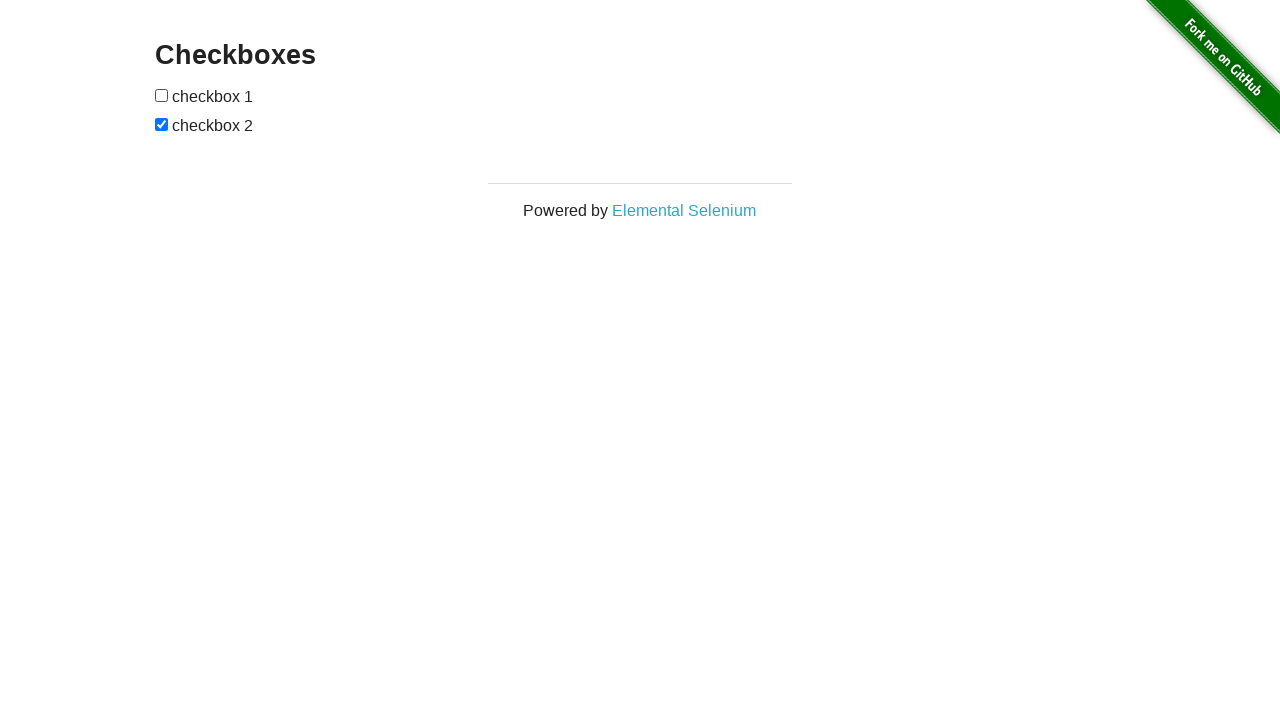

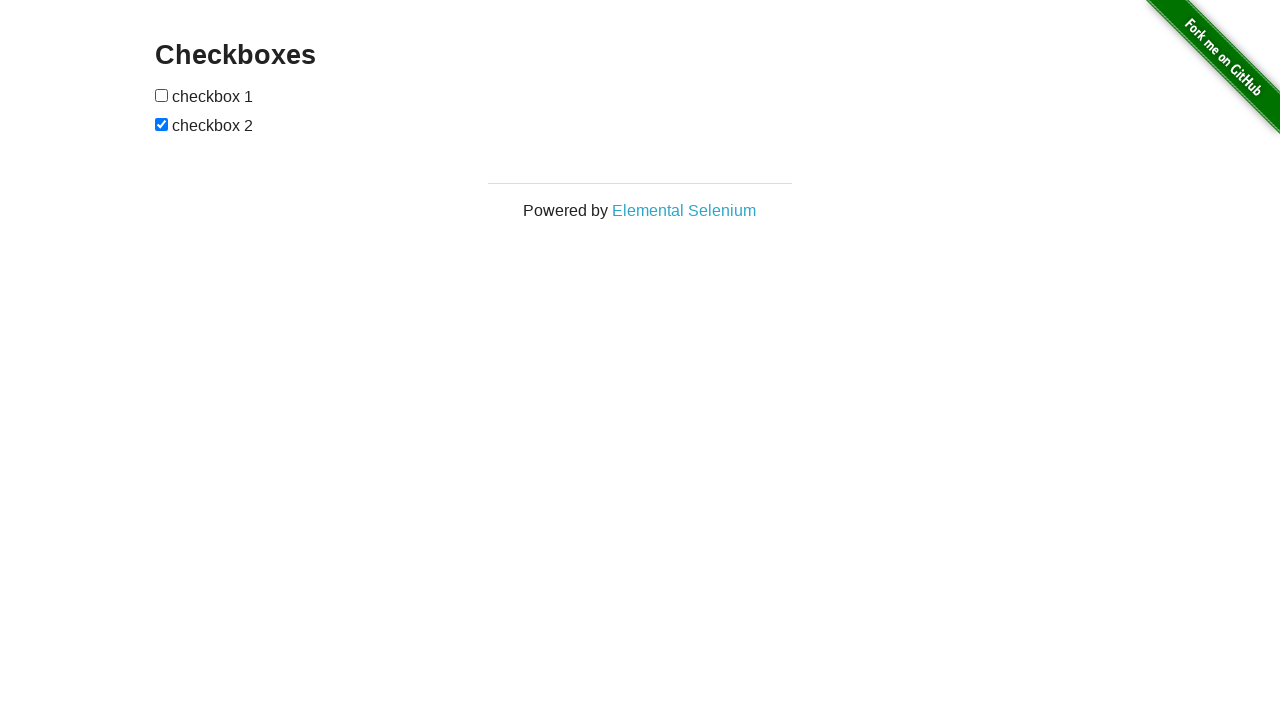